Tests that logout button is not clickable when user is not logged in

Starting URL: https://www.demoblaze.com

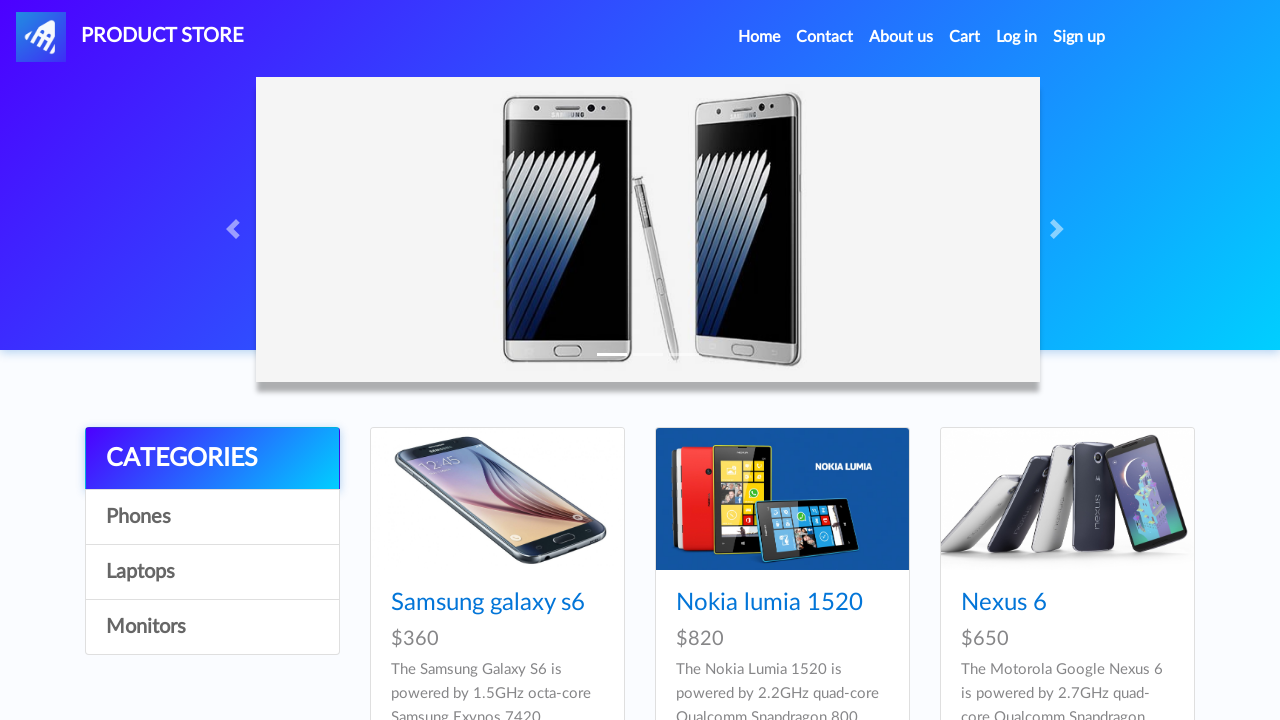

Navigated to https://www.demoblaze.com
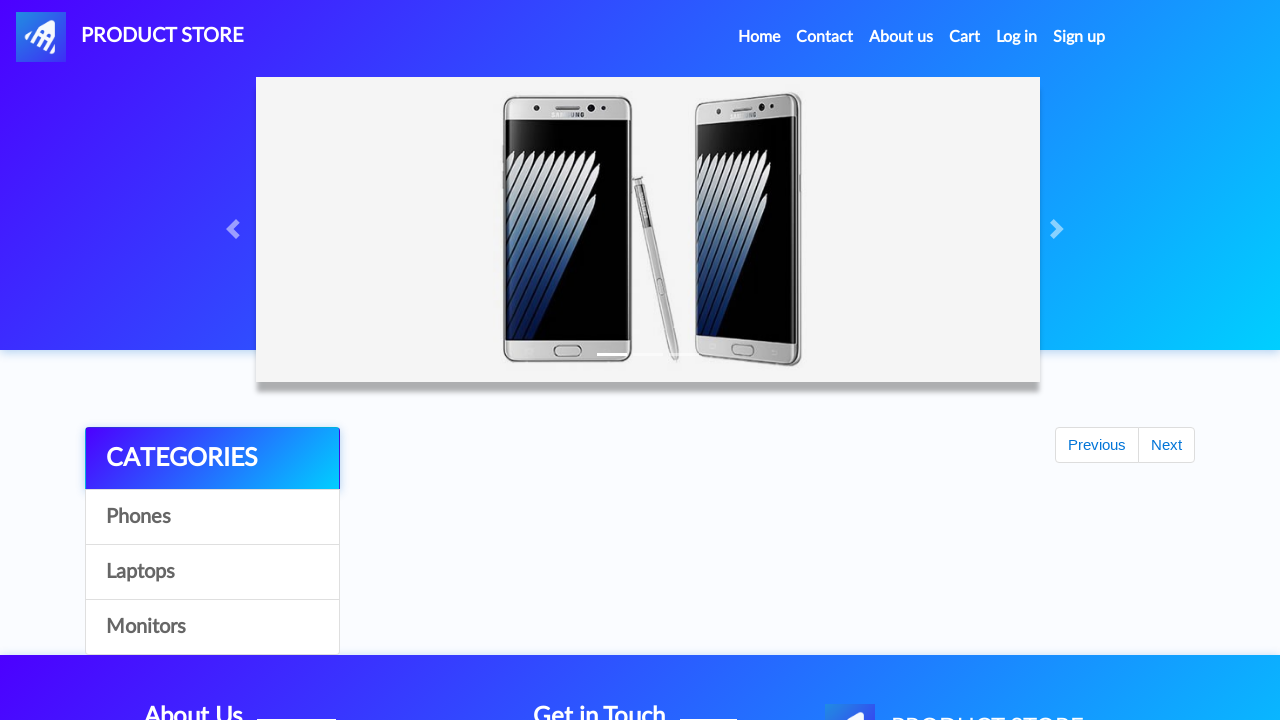

Located logout button element with selector '#logout2'
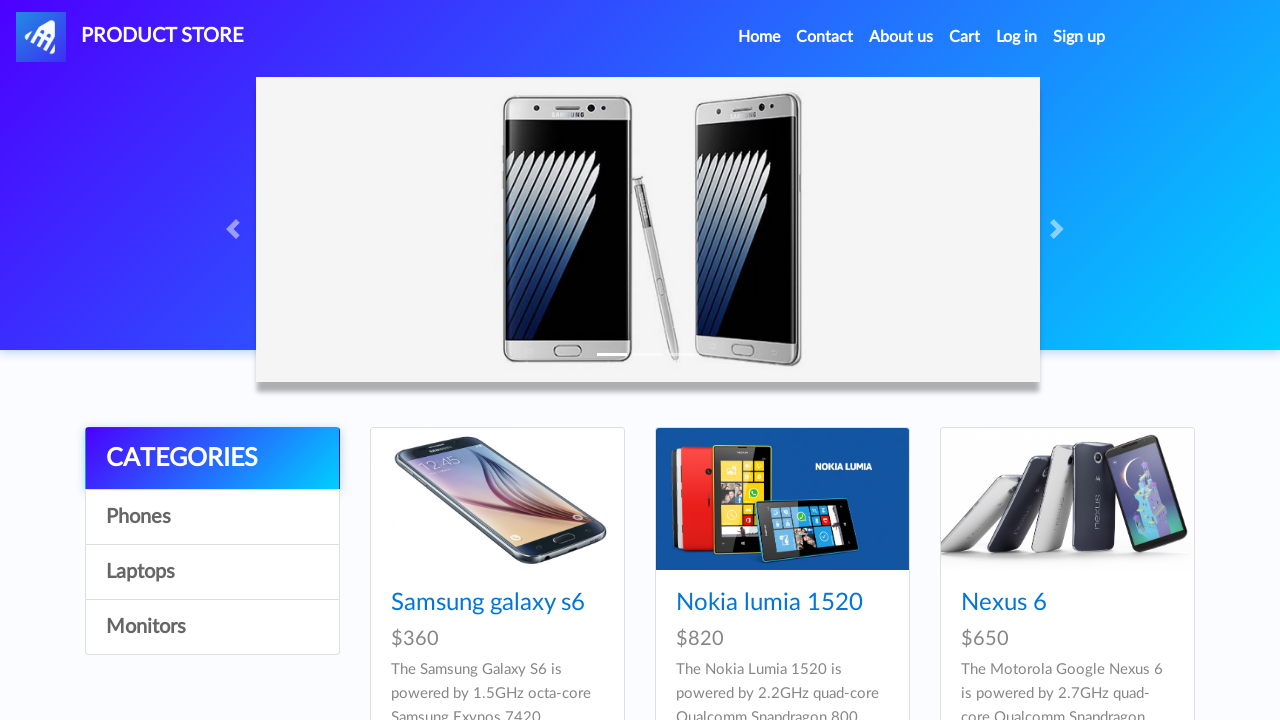

Logout button is not visible when user is not logged in
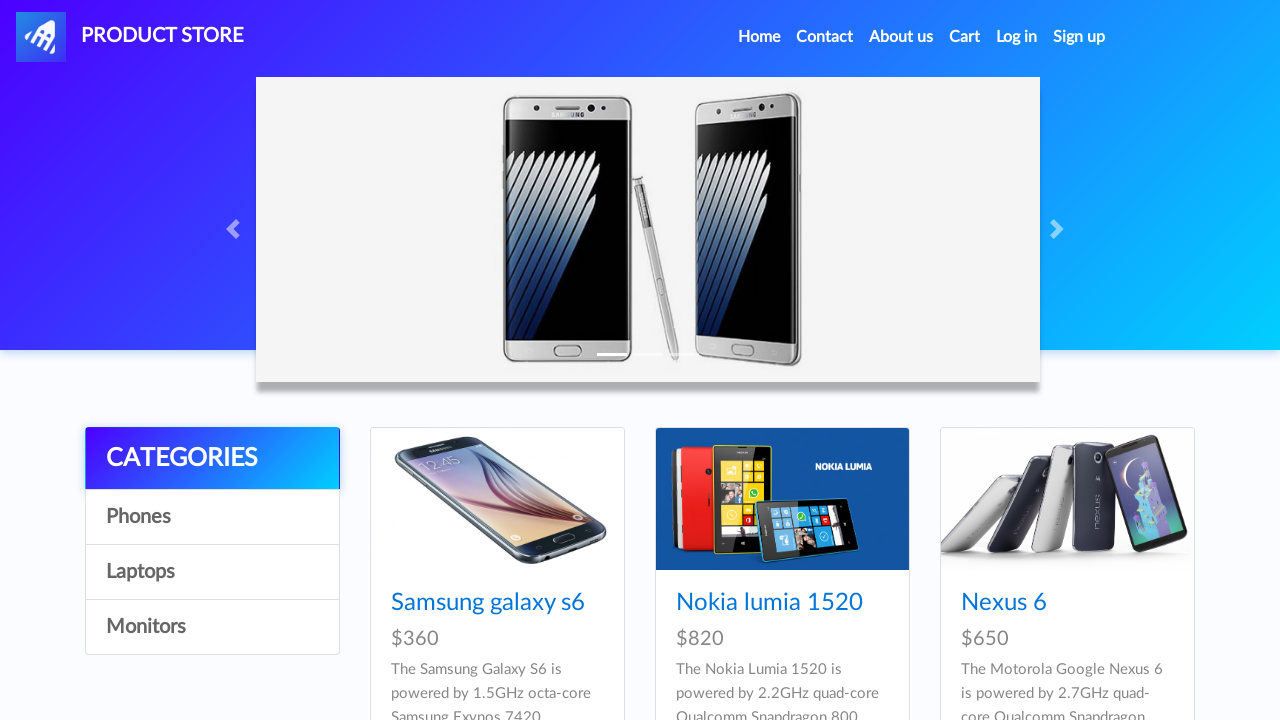

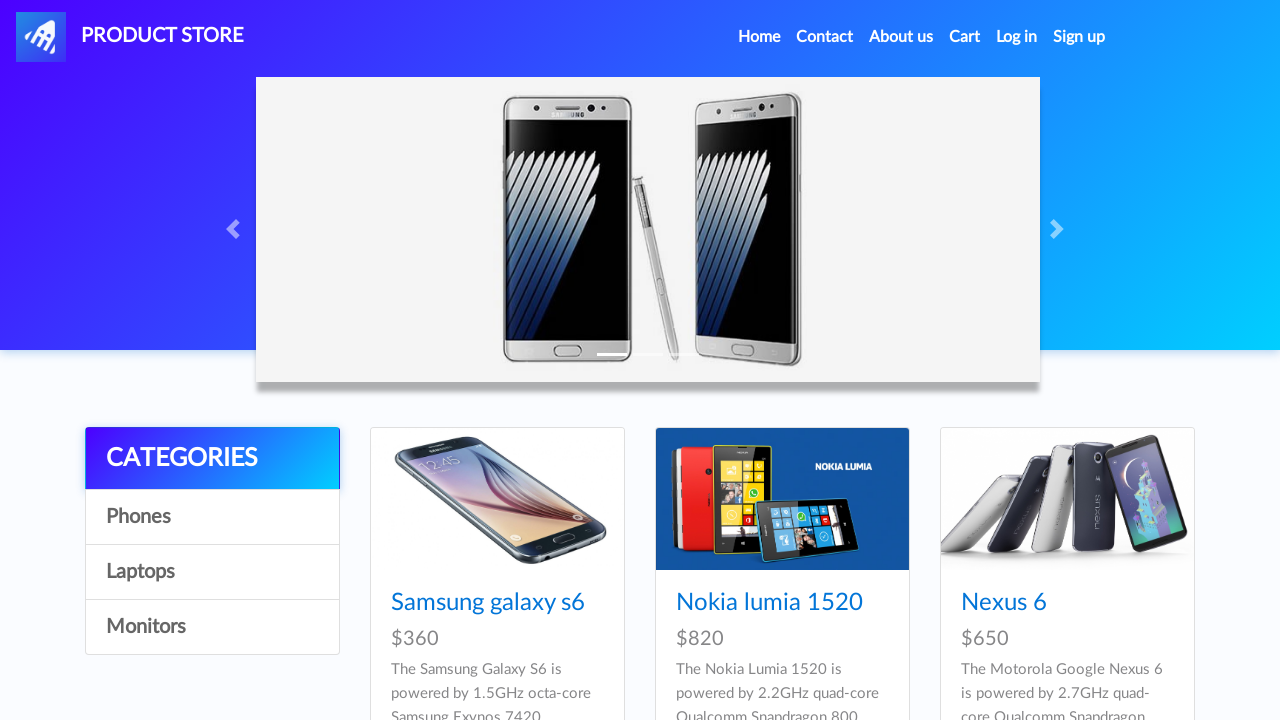